Tests a math form by reading a value from the page, calculating a mathematical result (log of absolute value of 12*sin(x)), filling the answer field, selecting checkbox and radio button options, and submitting the form

Starting URL: https://suninjuly.github.io/math.html

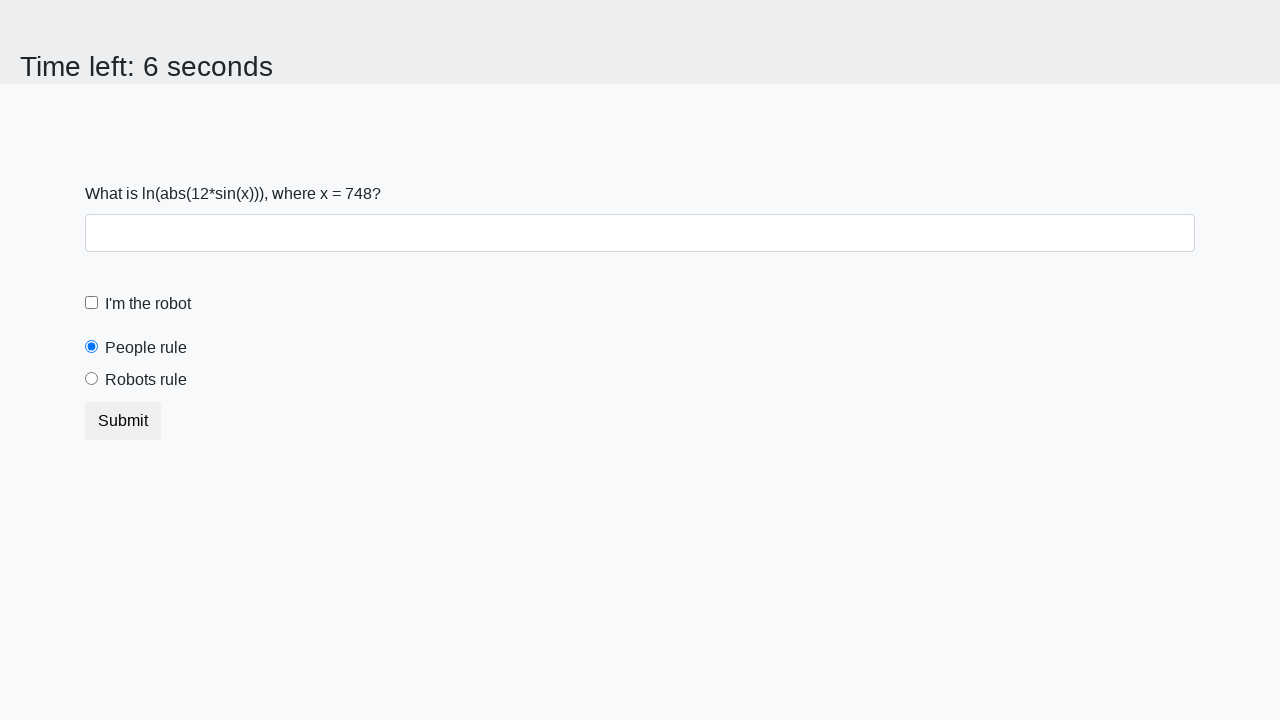

Retrieved x value from page element with id 'input_value'
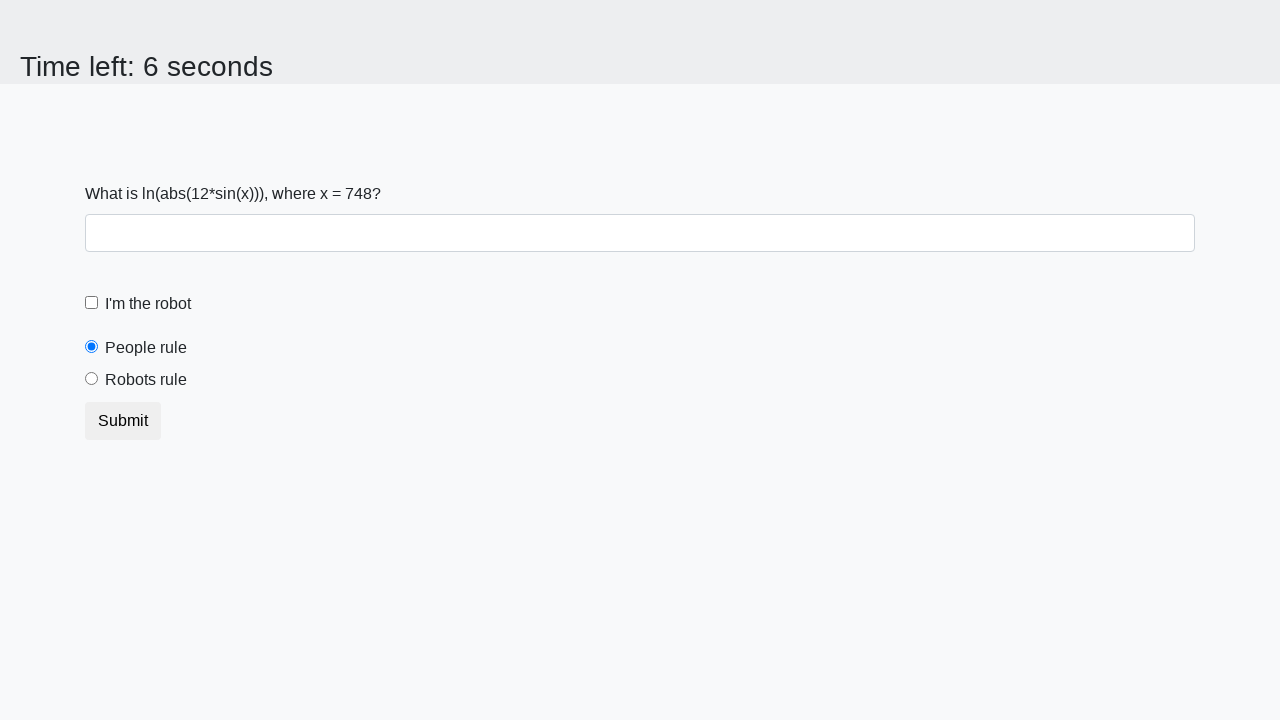

Calculated answer using formula log(abs(12*sin(x))): 1.2689495137937772
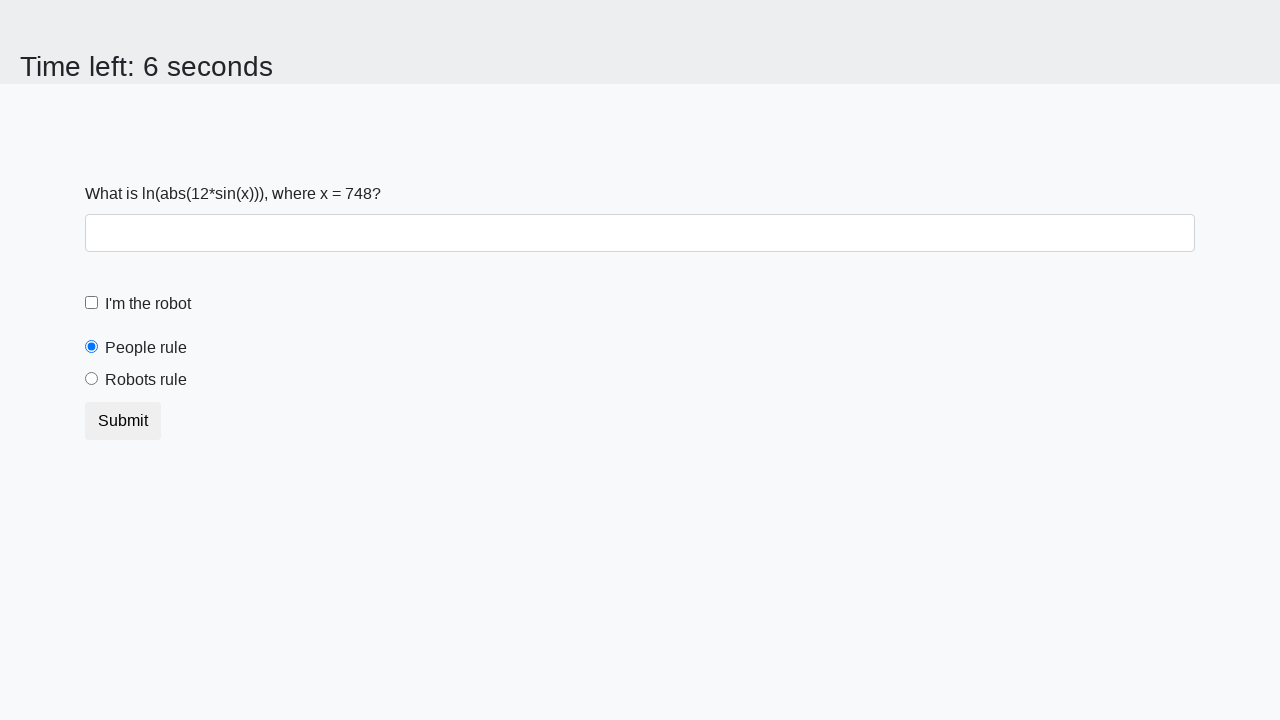

Filled answer field with calculated result on .form-control
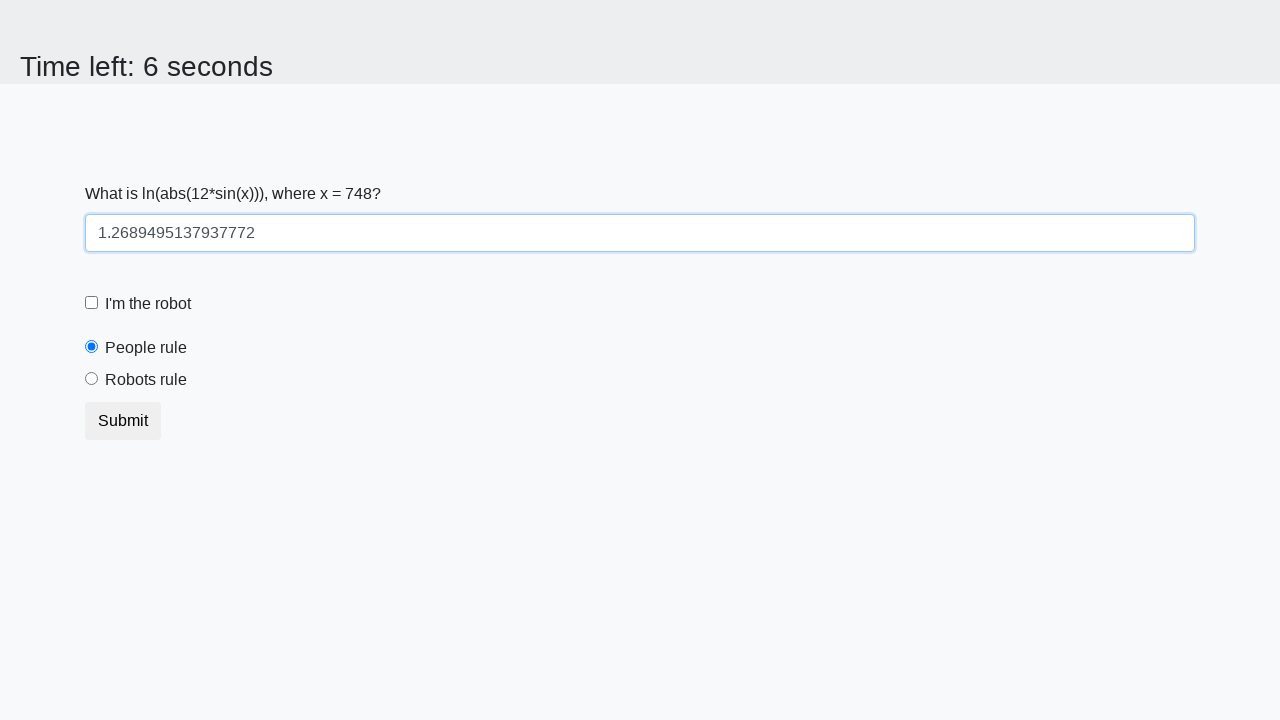

Selected checkbox option at (148, 304) on .form-check-custom .form-check-label
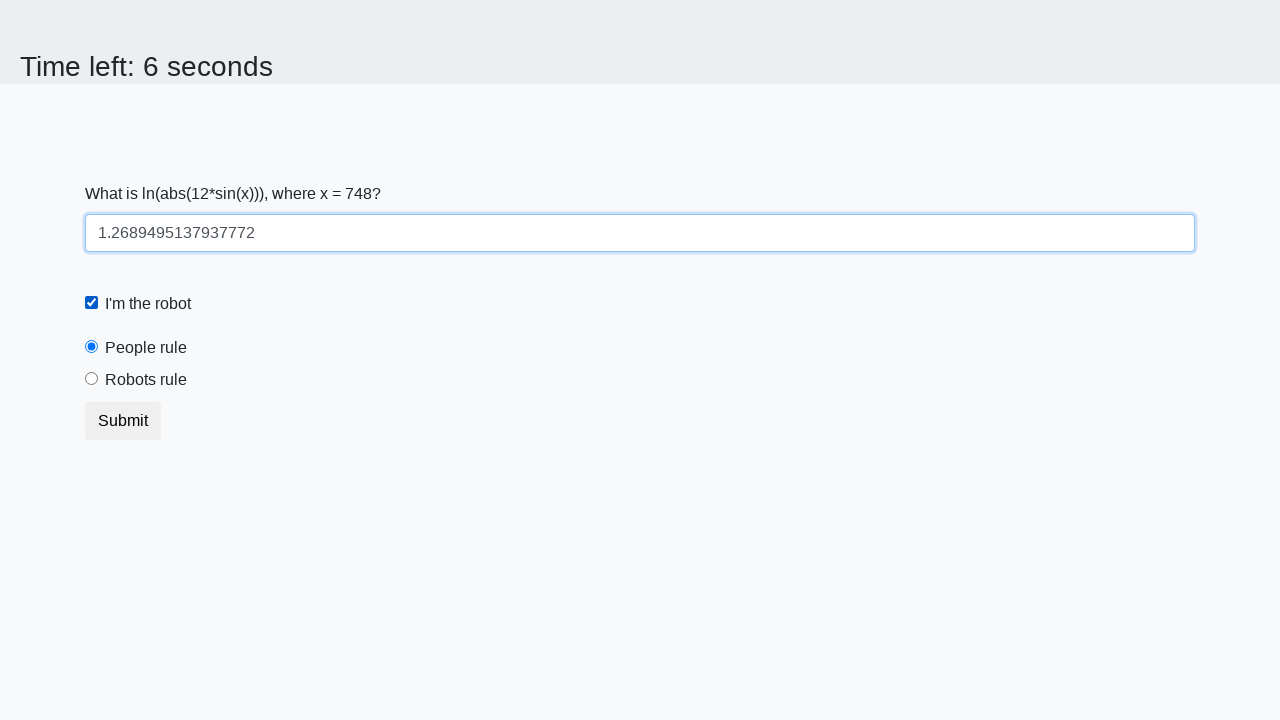

Selected radio button option at (146, 380) on .form-radio-custom .form-check-label
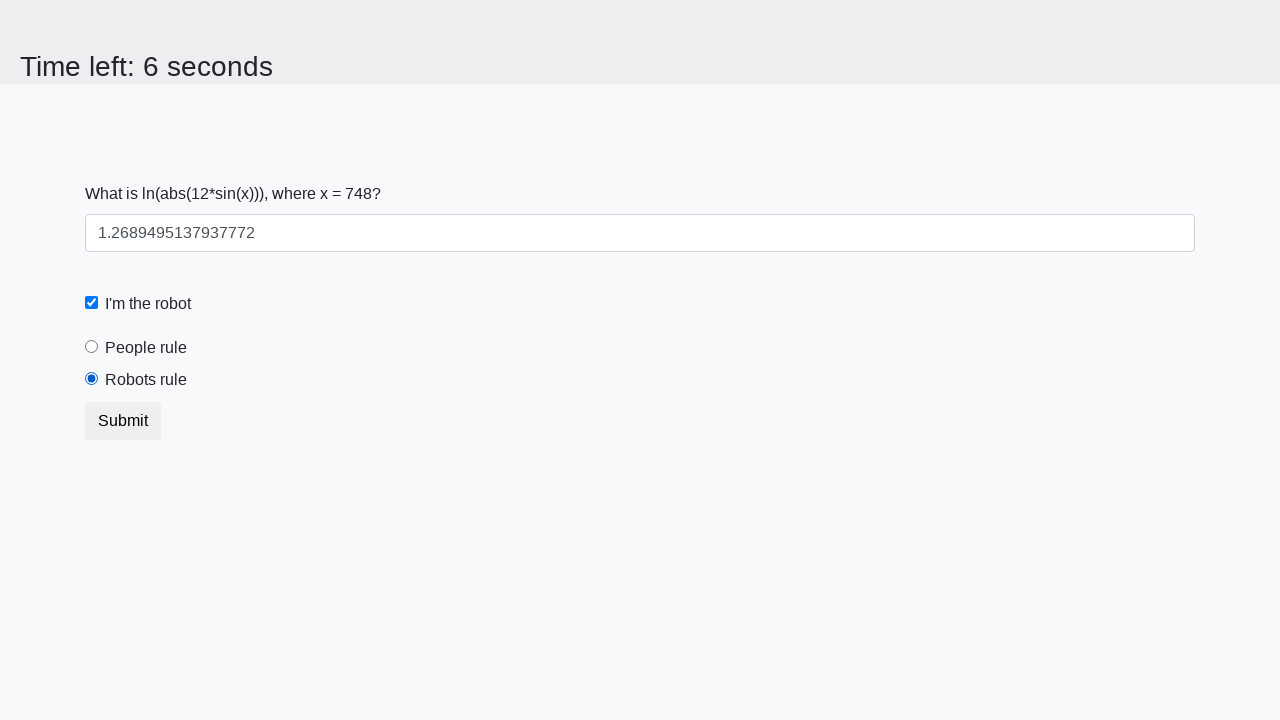

Clicked submit button to complete form at (123, 421) on button.btn
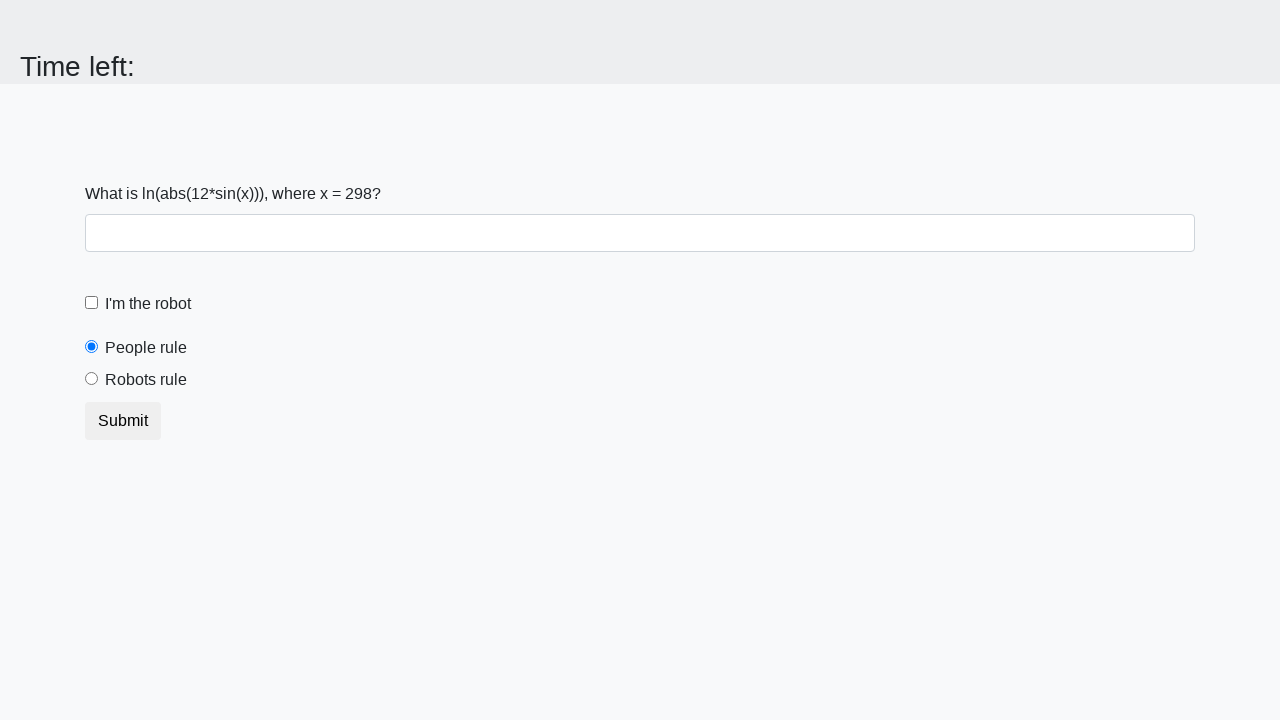

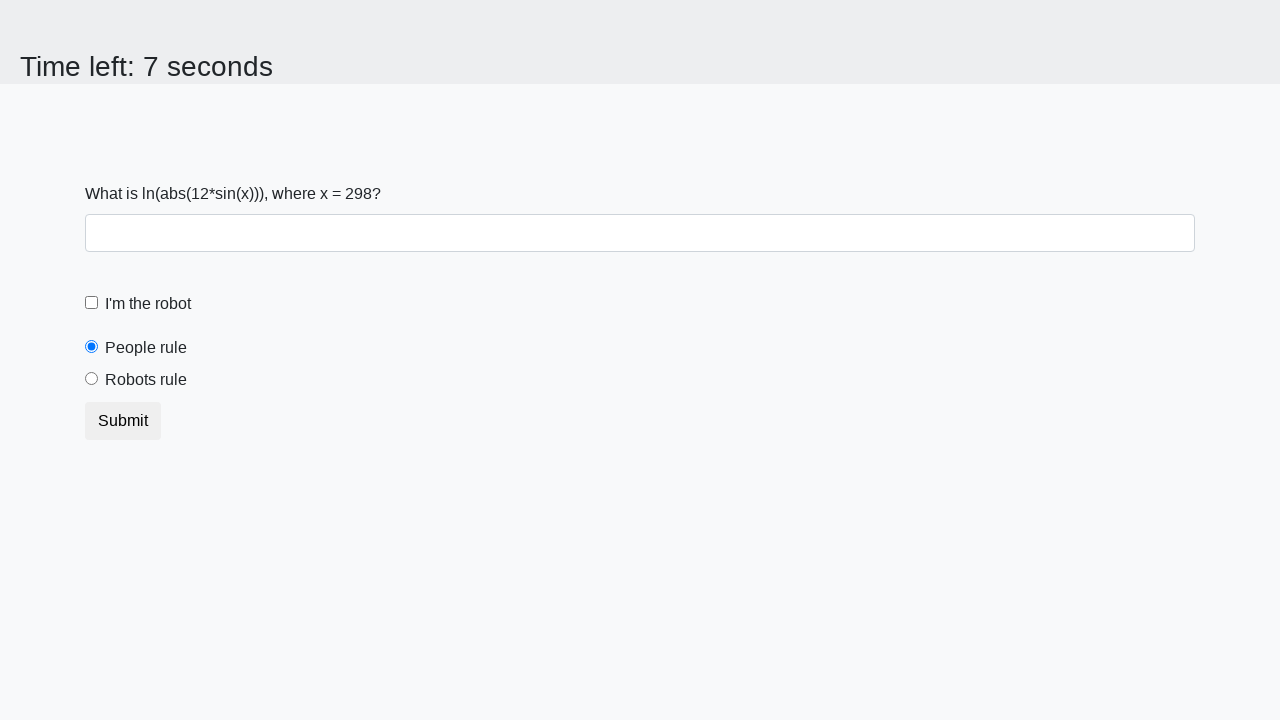